Tests clicking the "Разработка" (Development) filter on the free events page

Starting URL: https://skillfactory.ru/free-events

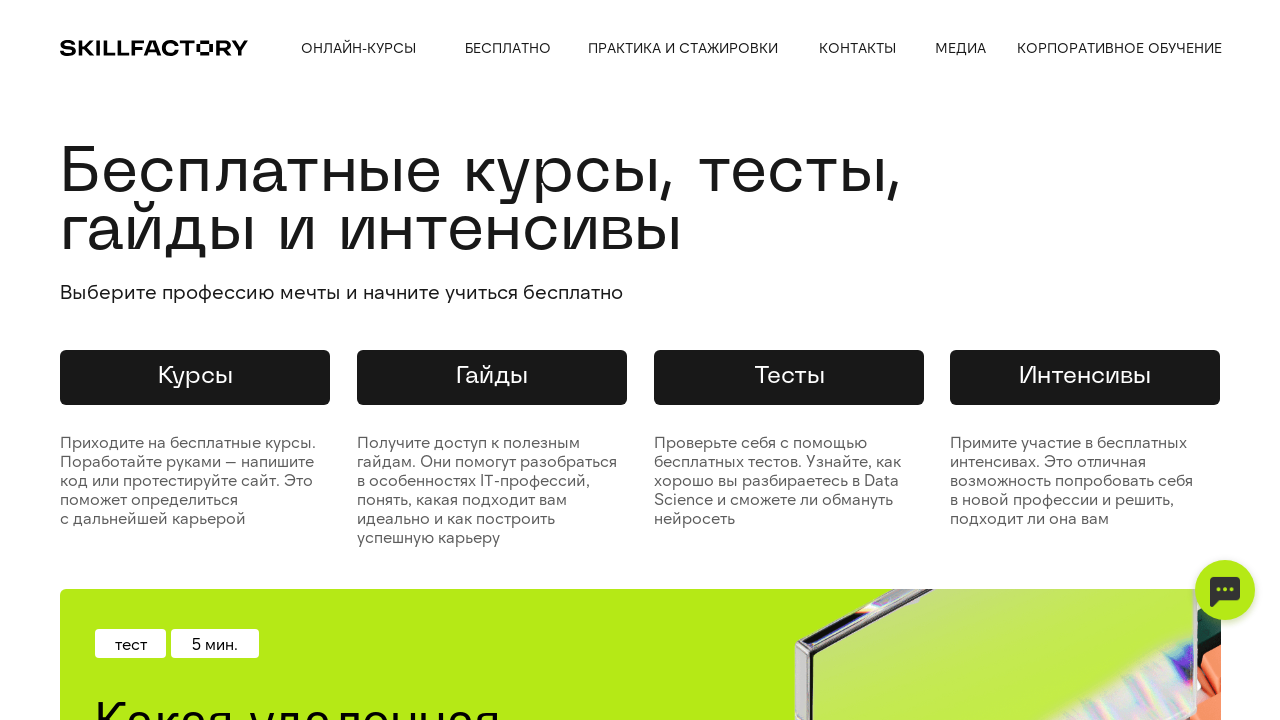

Navigated to free events page
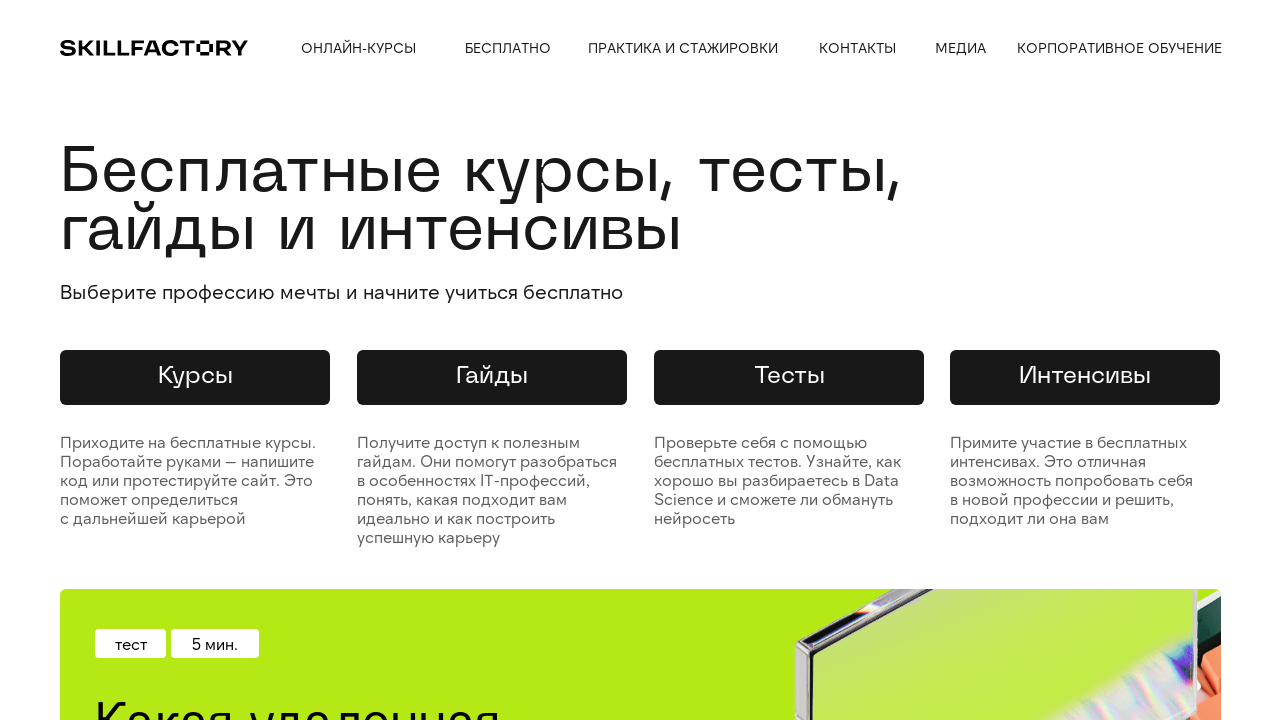

Clicked 'Разработка' (Development) filter at (110, 360) on xpath=//div[text()='Разработка']
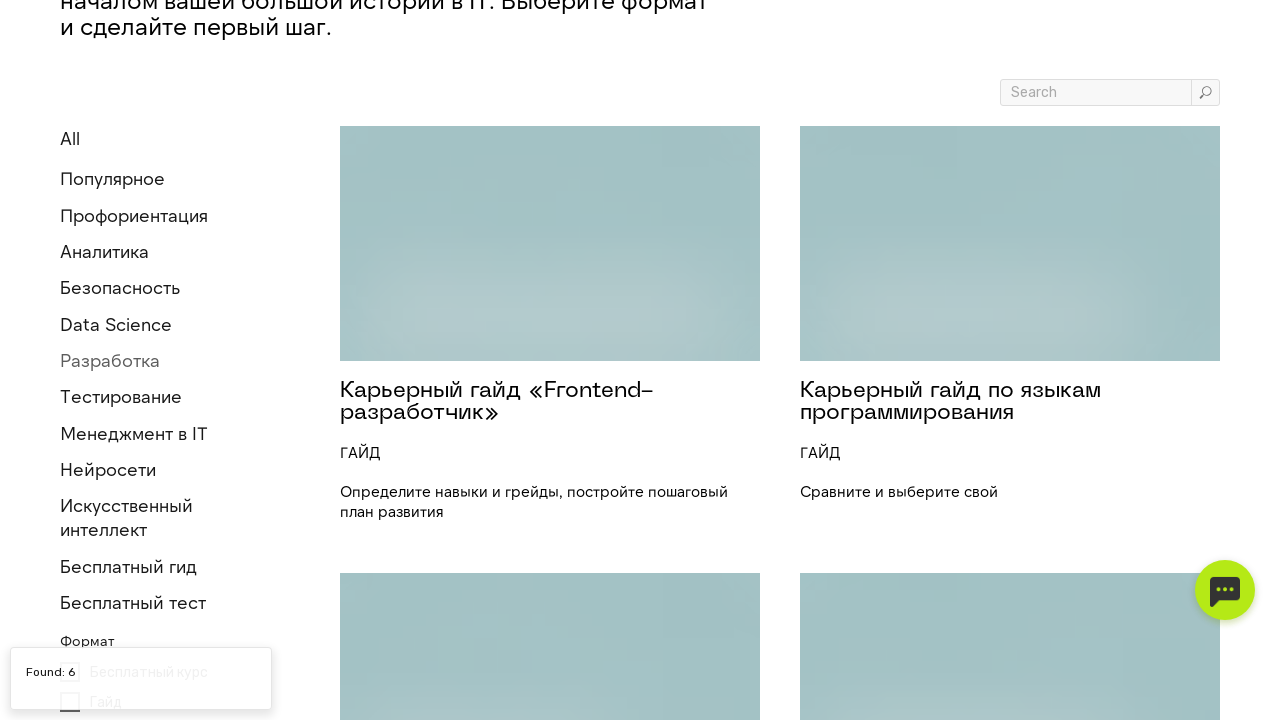

Page loaded after applying Development filter
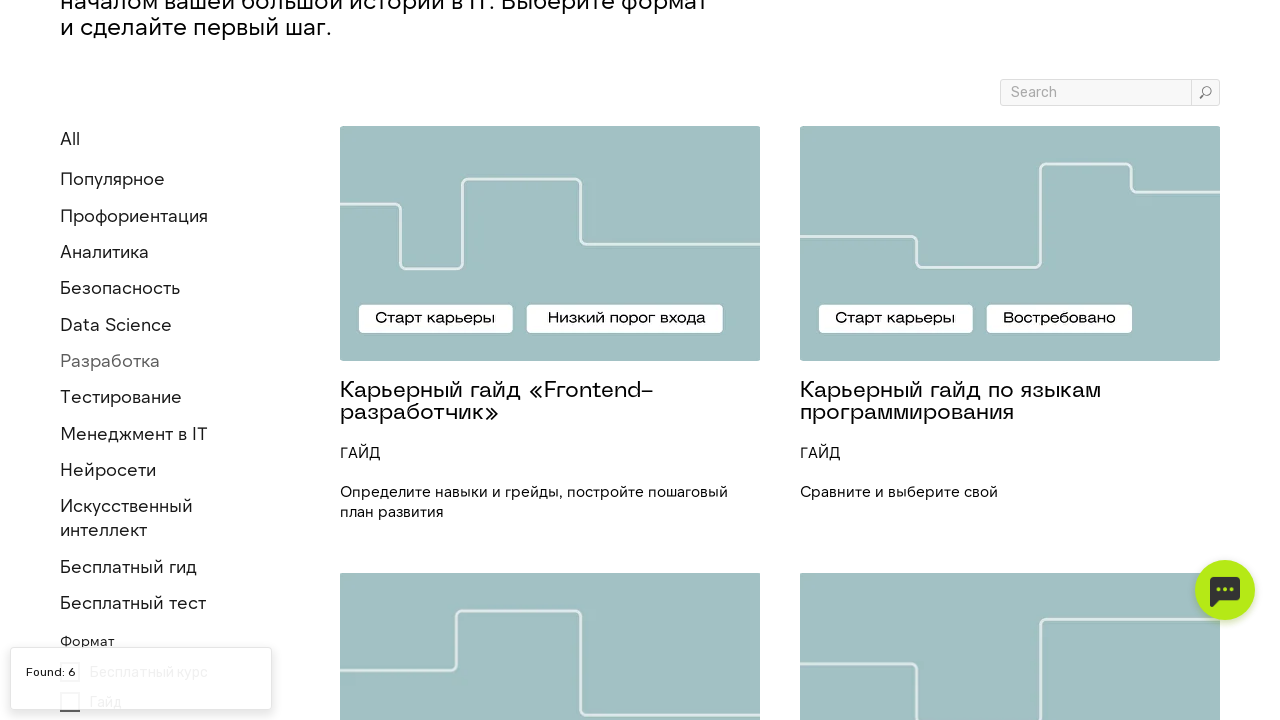

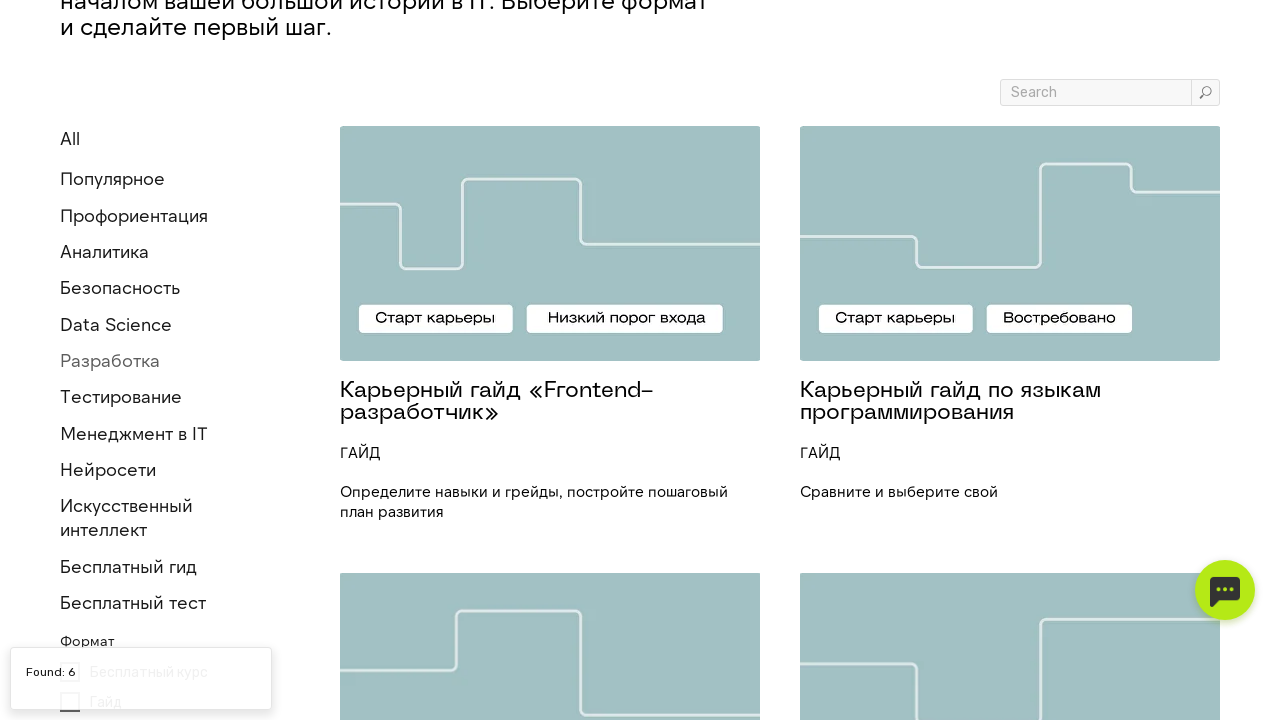